Tests login form validation by submitting empty username and password fields and verifying the username required error message

Starting URL: https://www.saucedemo.com

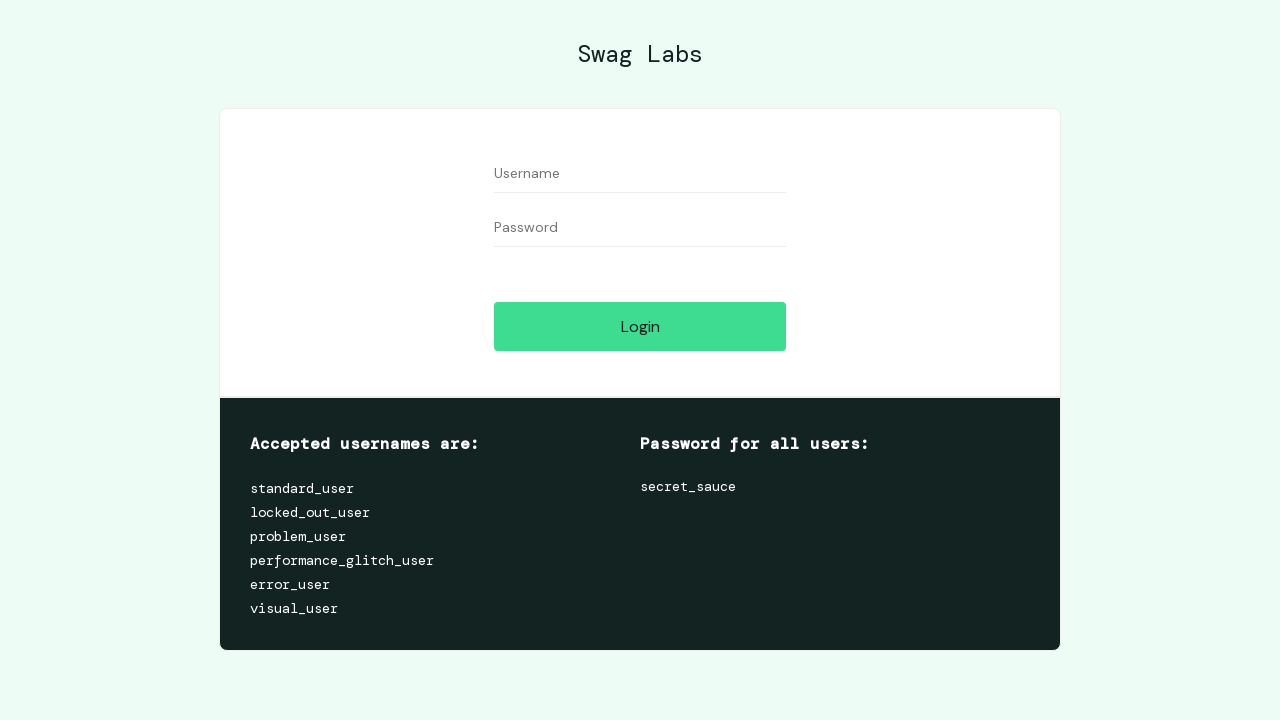

Navigated to Sauce Demo login page
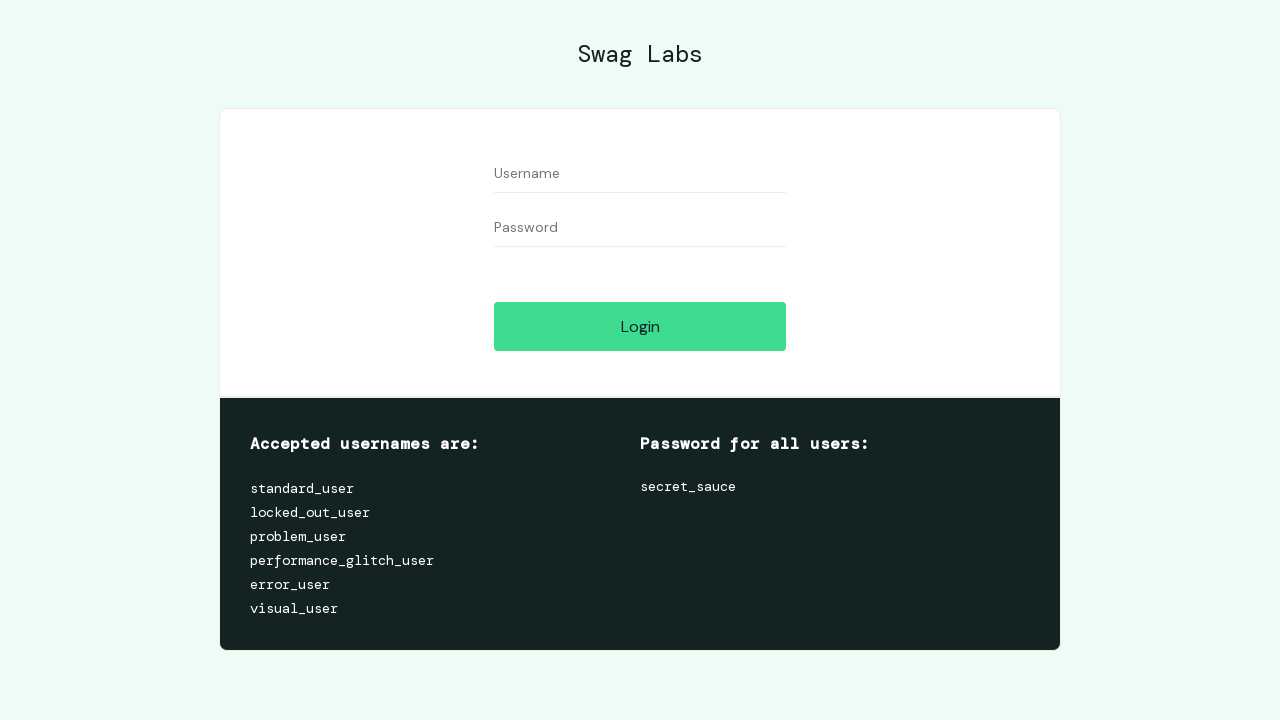

Username field is visible and ready
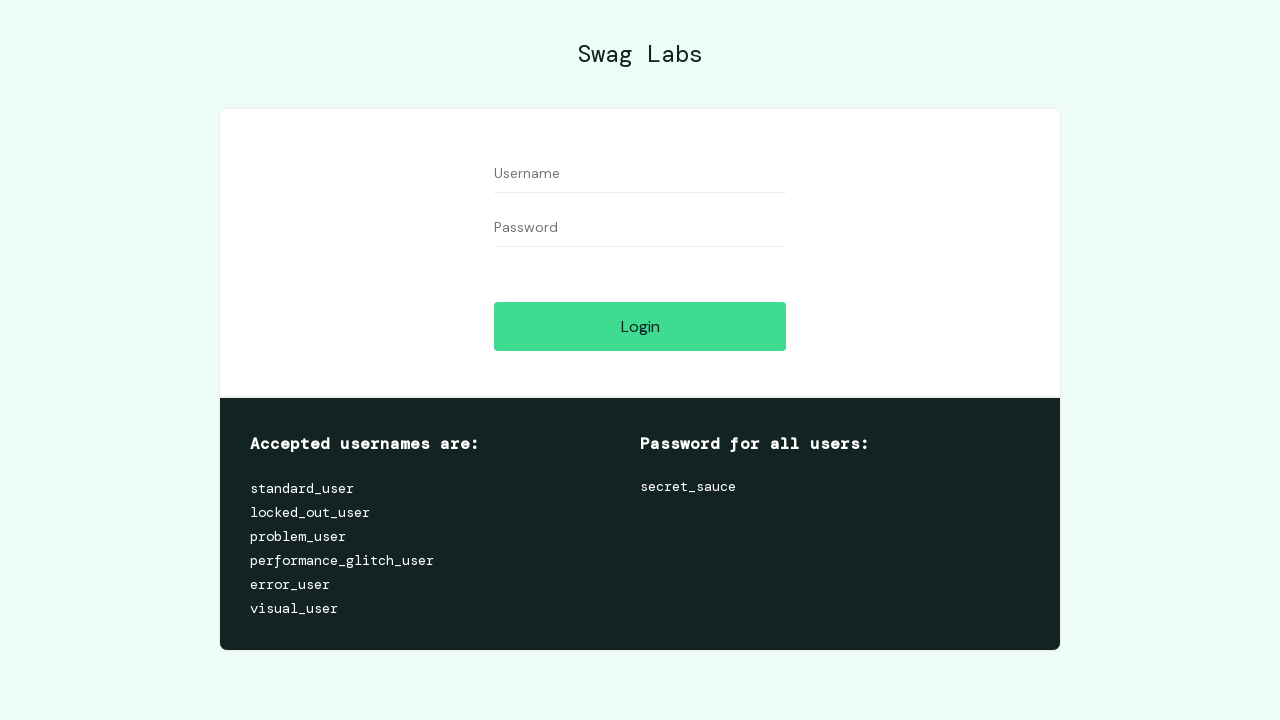

Left username field empty on #user-name
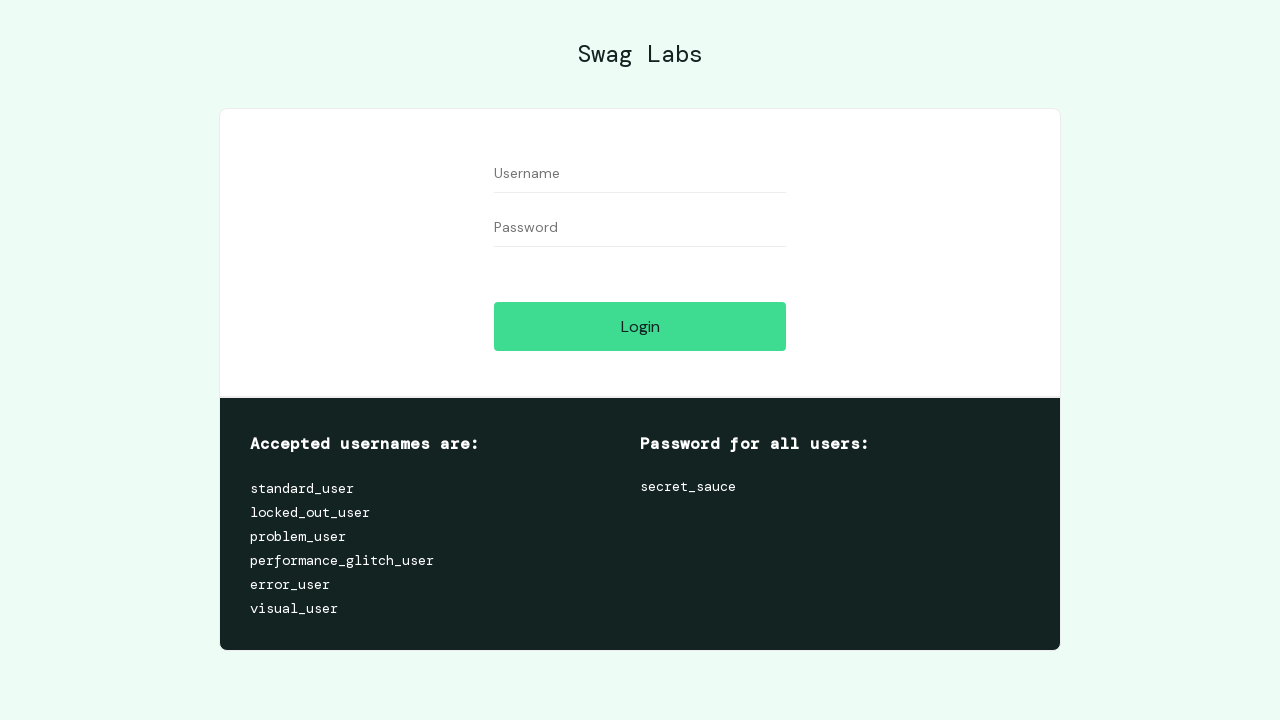

Password field is visible and ready
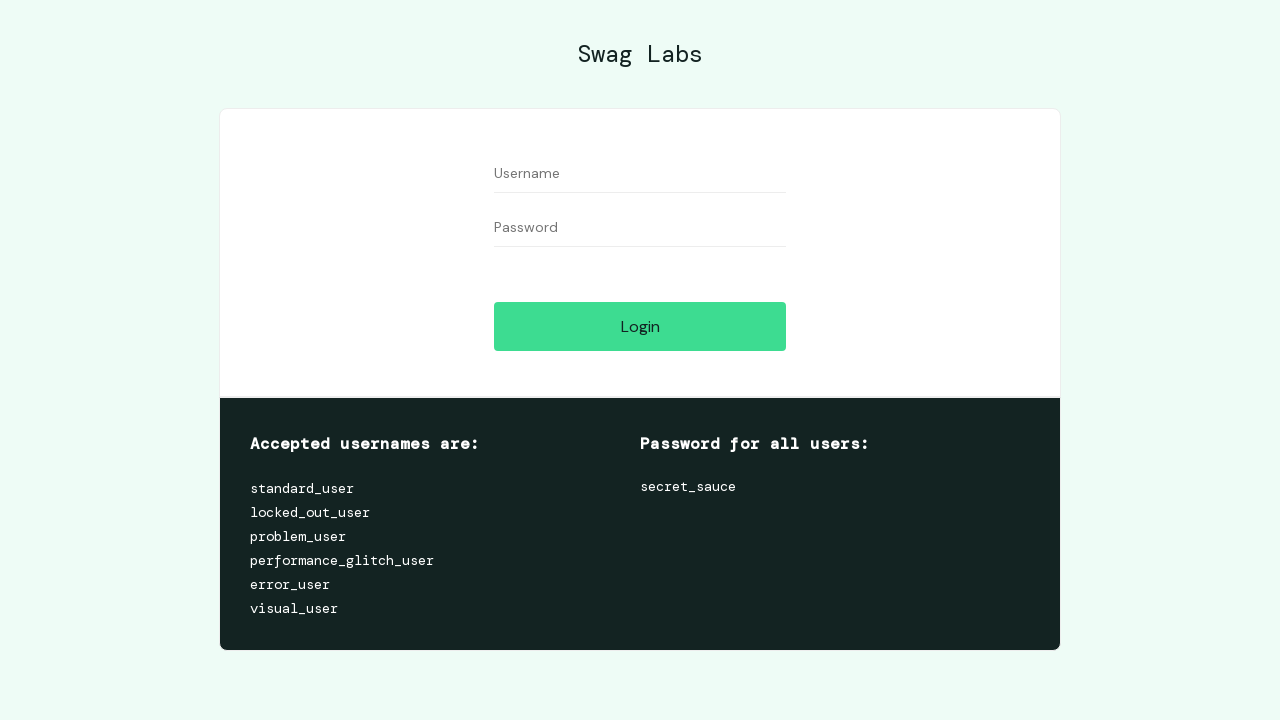

Left password field empty on #password
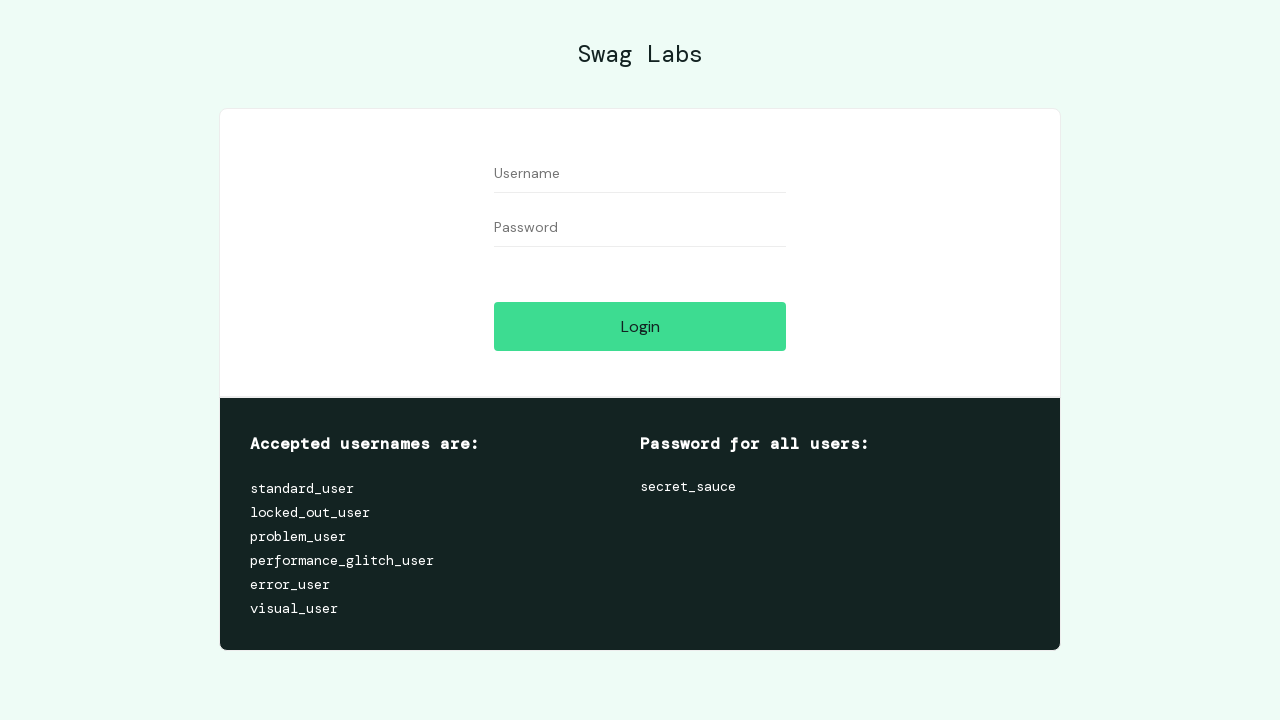

Login button is visible and ready
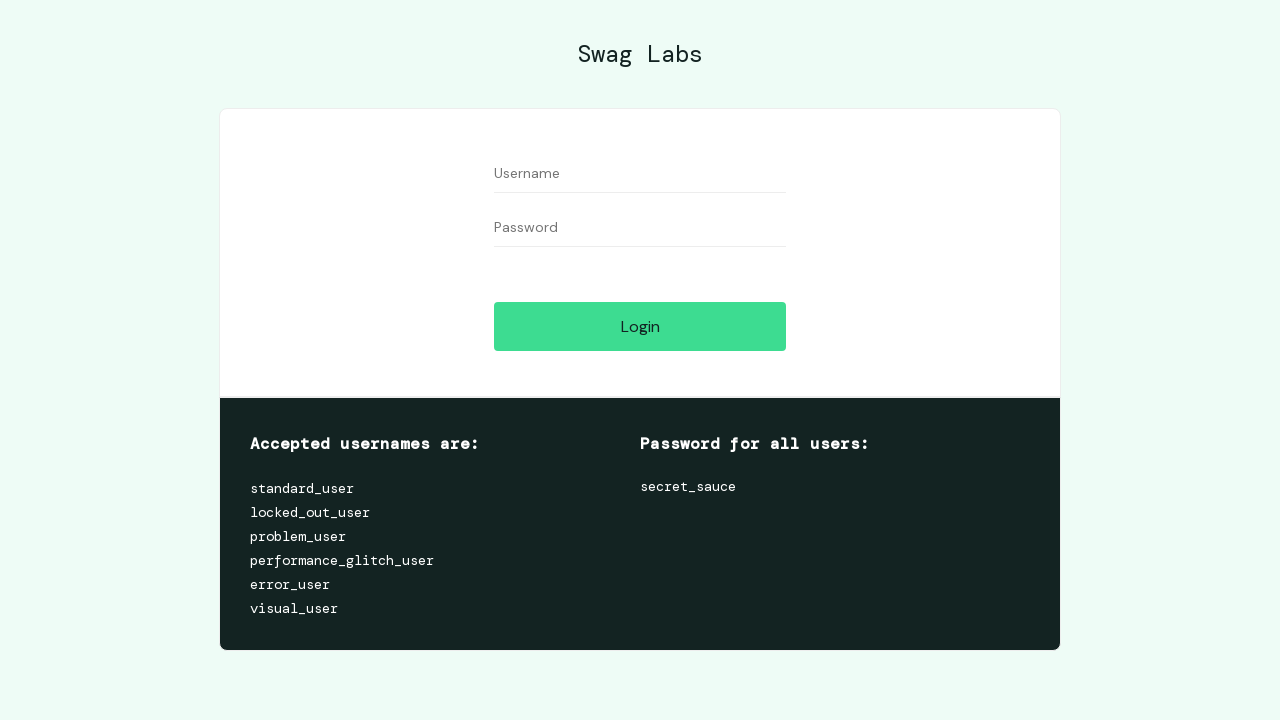

Clicked login button with empty username and password at (640, 326) on #login-button
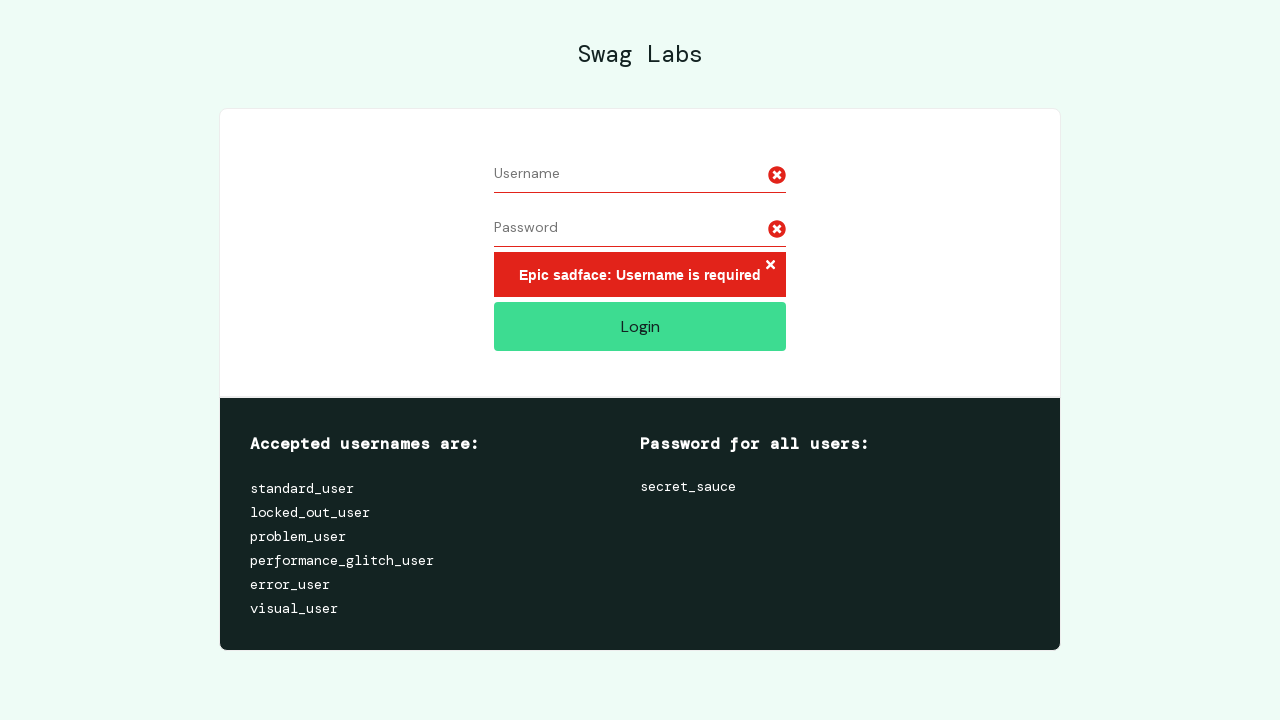

Error message container appeared - username required validation triggered
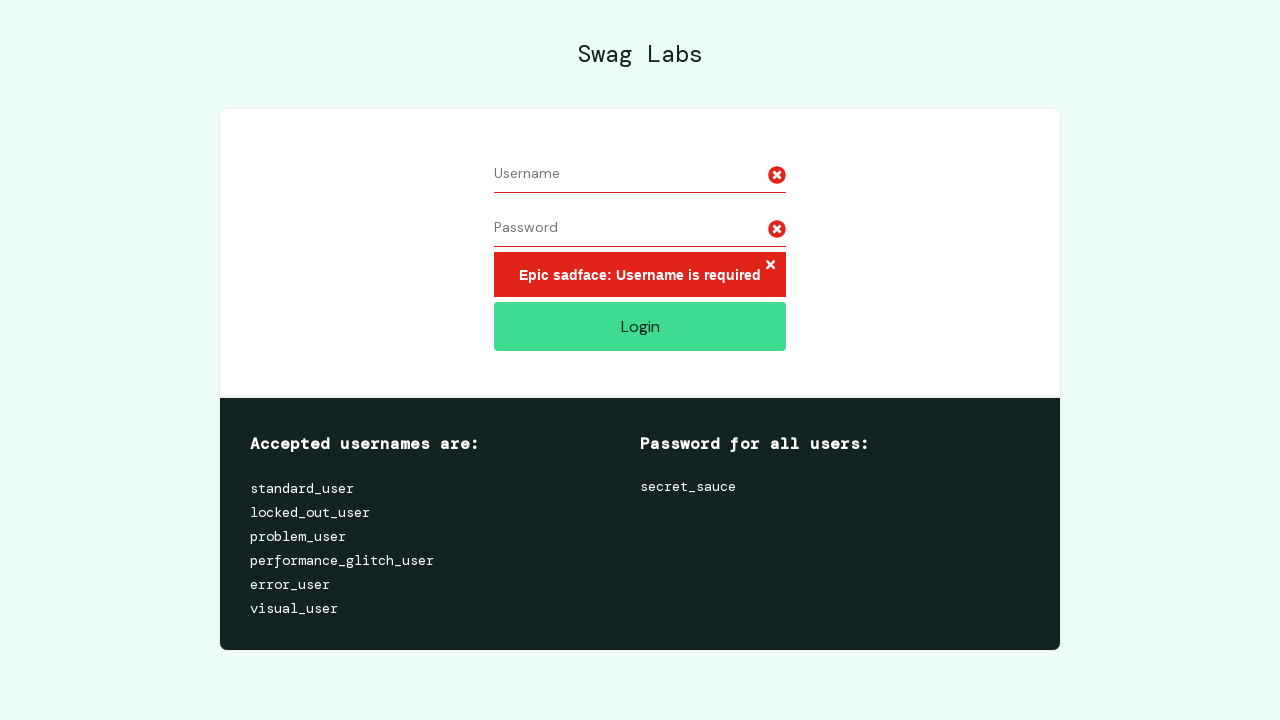

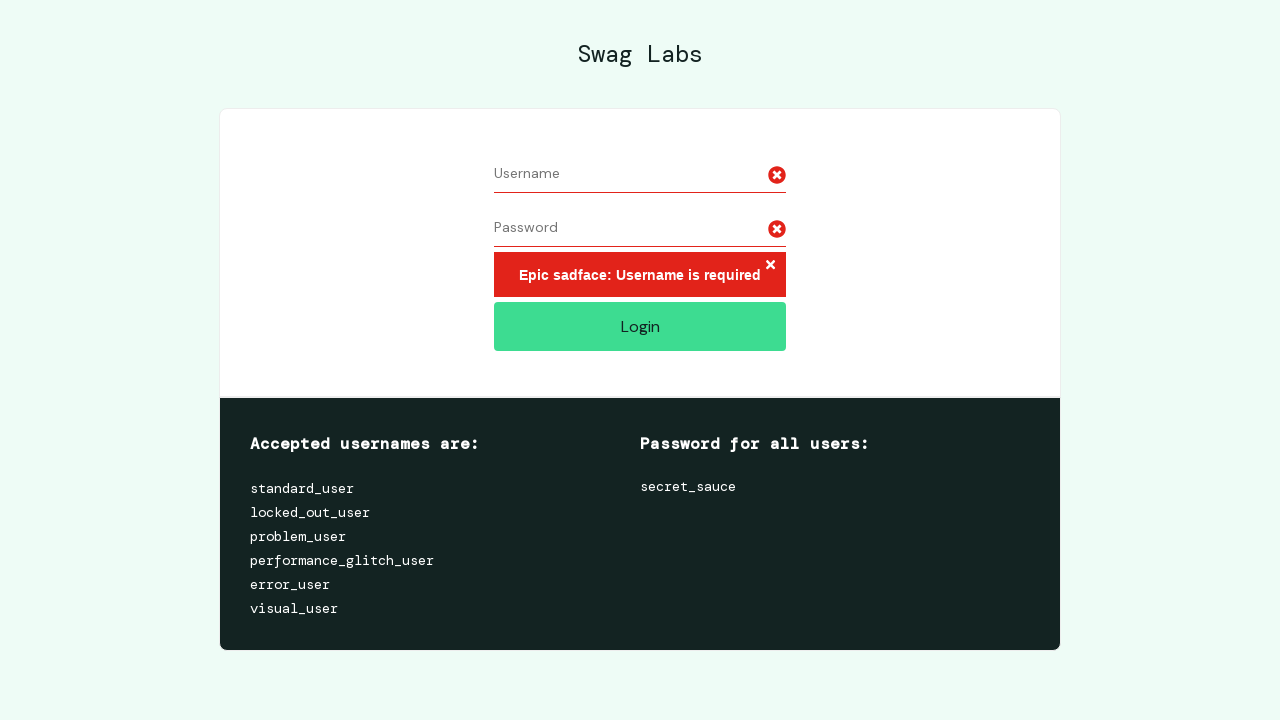